Tests dynamic element manipulation by adding elements, locating them with various selectors, and navigating to a table page to find related cell values

Starting URL: http://the-internet.herokuapp.com/add_remove_elements/

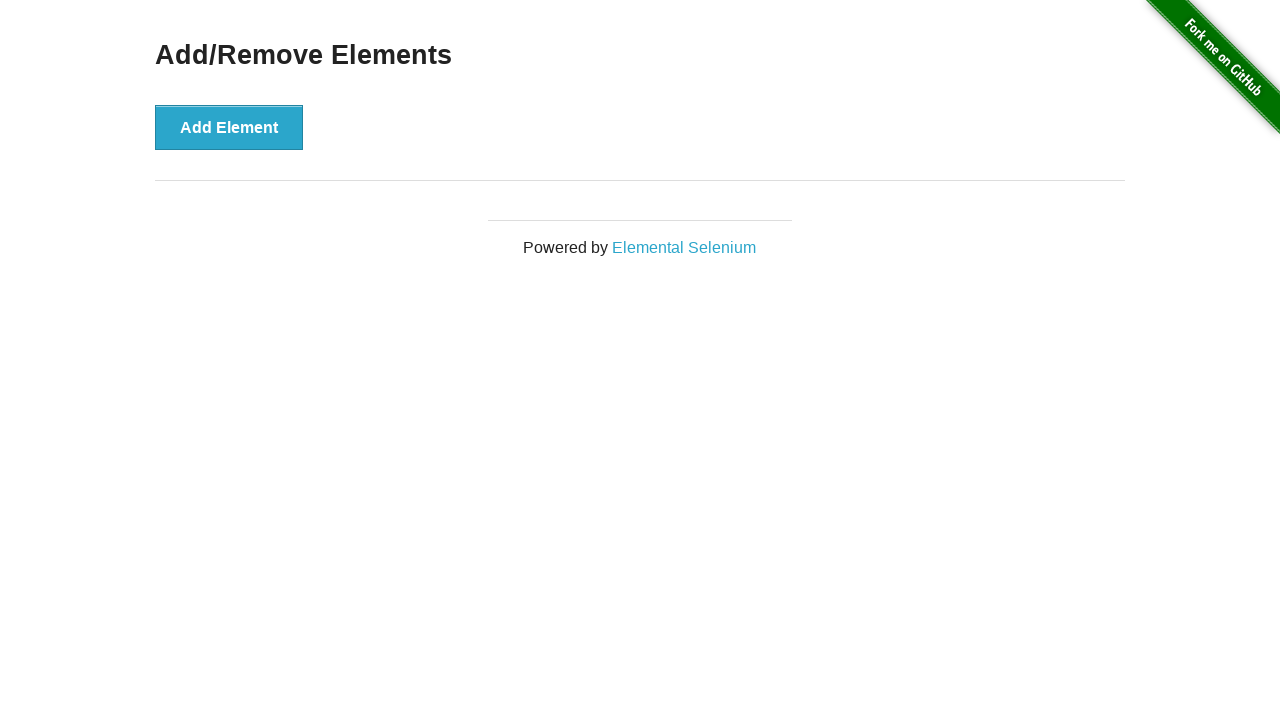

Clicked Add Element button (iteration 1 of 3) at (229, 127) on xpath=//div[contains(@class, 'example')]/button
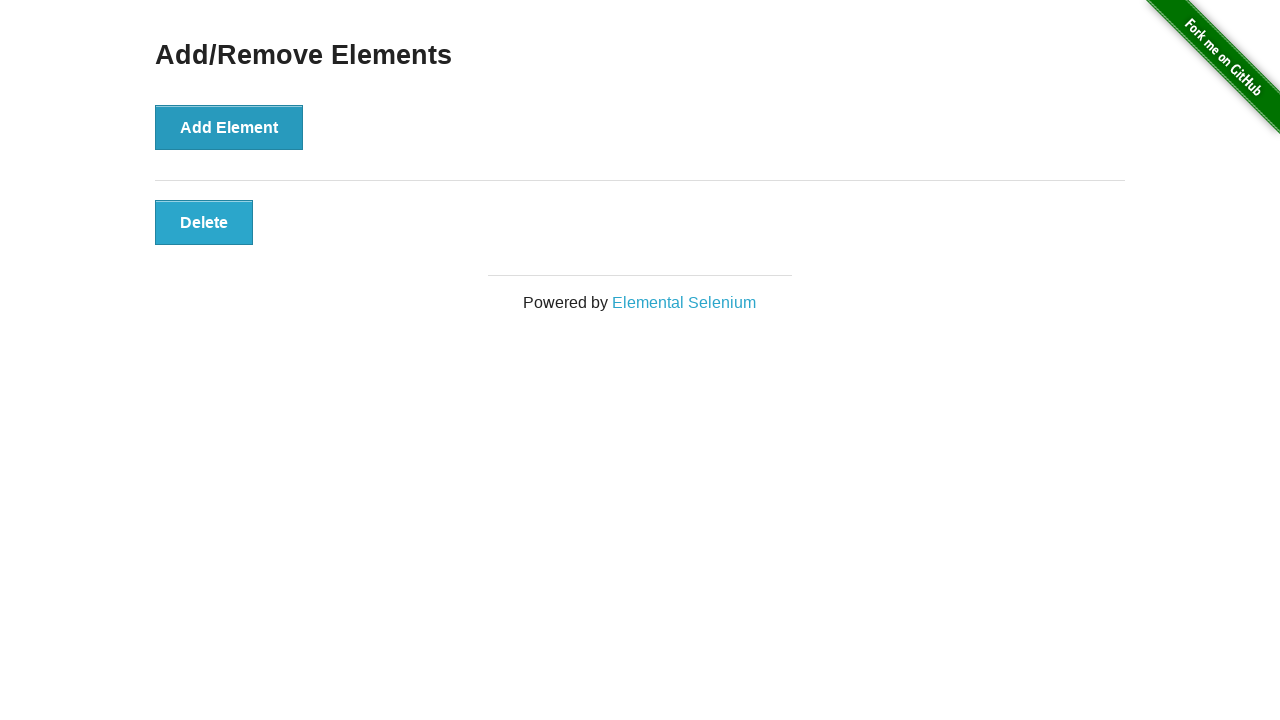

Clicked Add Element button (iteration 2 of 3) at (229, 127) on xpath=//div[contains(@class, 'example')]/button
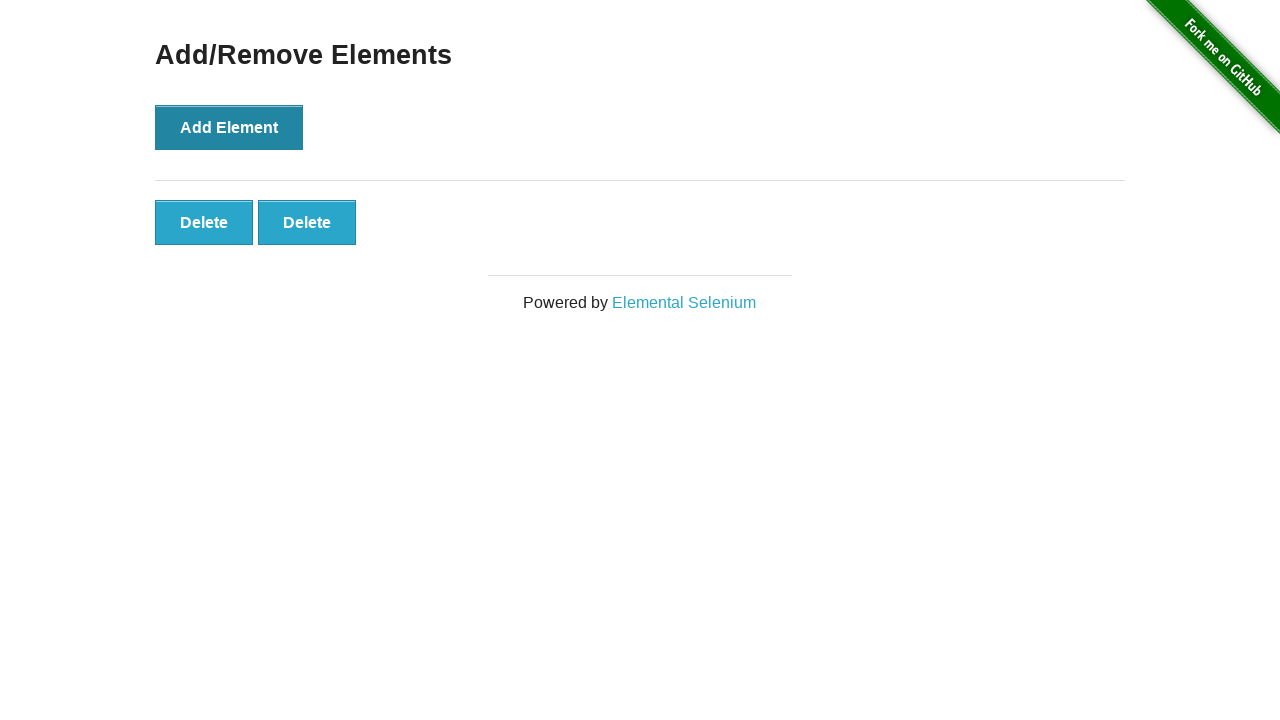

Clicked Add Element button (iteration 3 of 3) at (229, 127) on xpath=//div[contains(@class, 'example')]/button
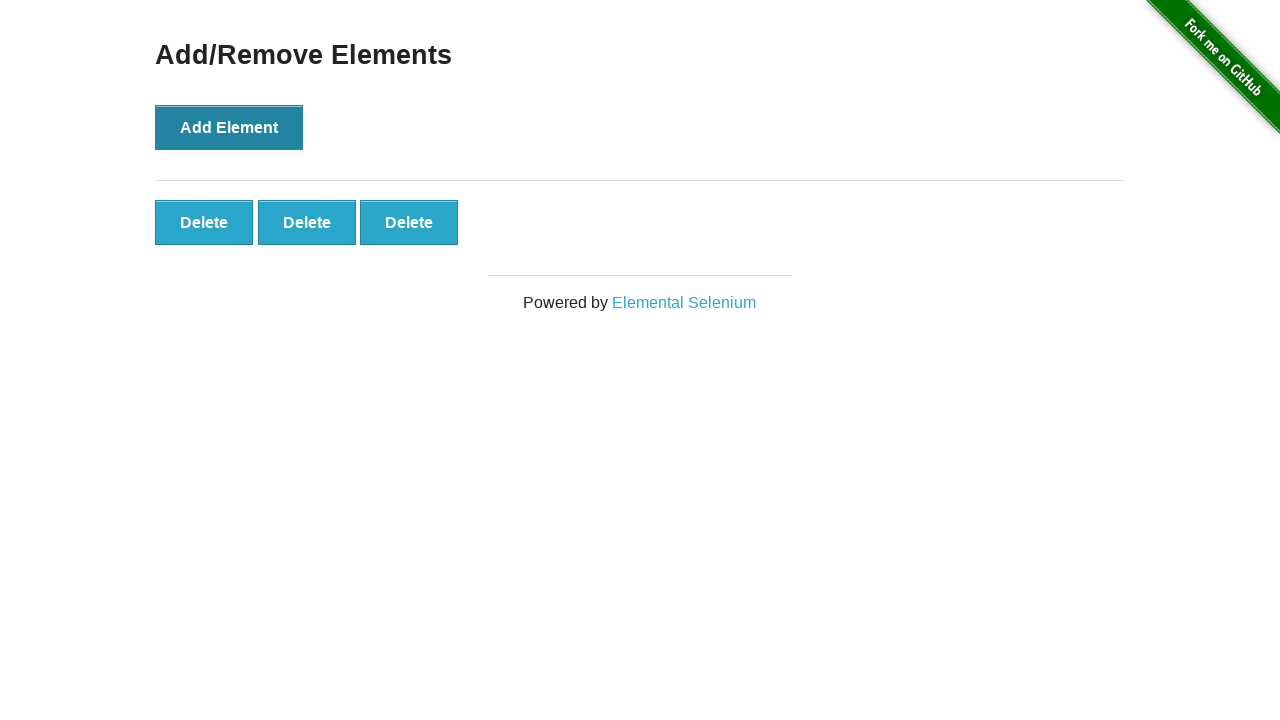

Verified last delete button exists using CSS selector
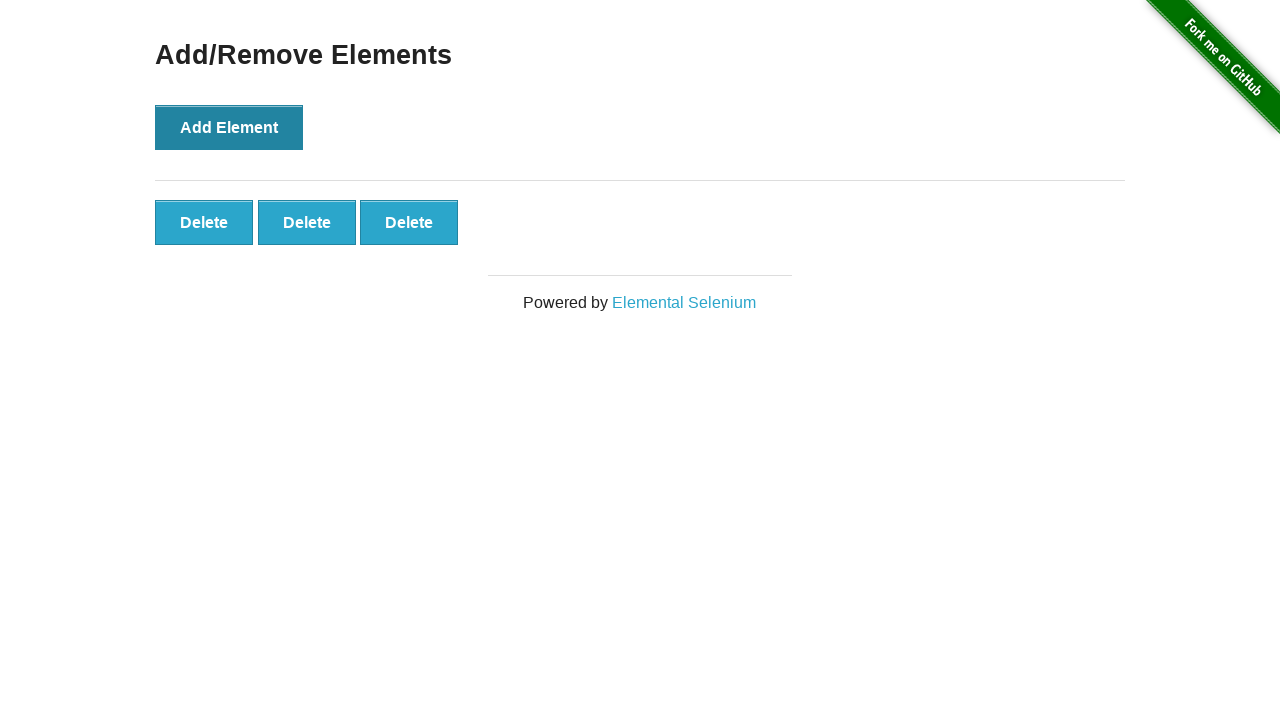

Verified delete button exists using class attribute selector
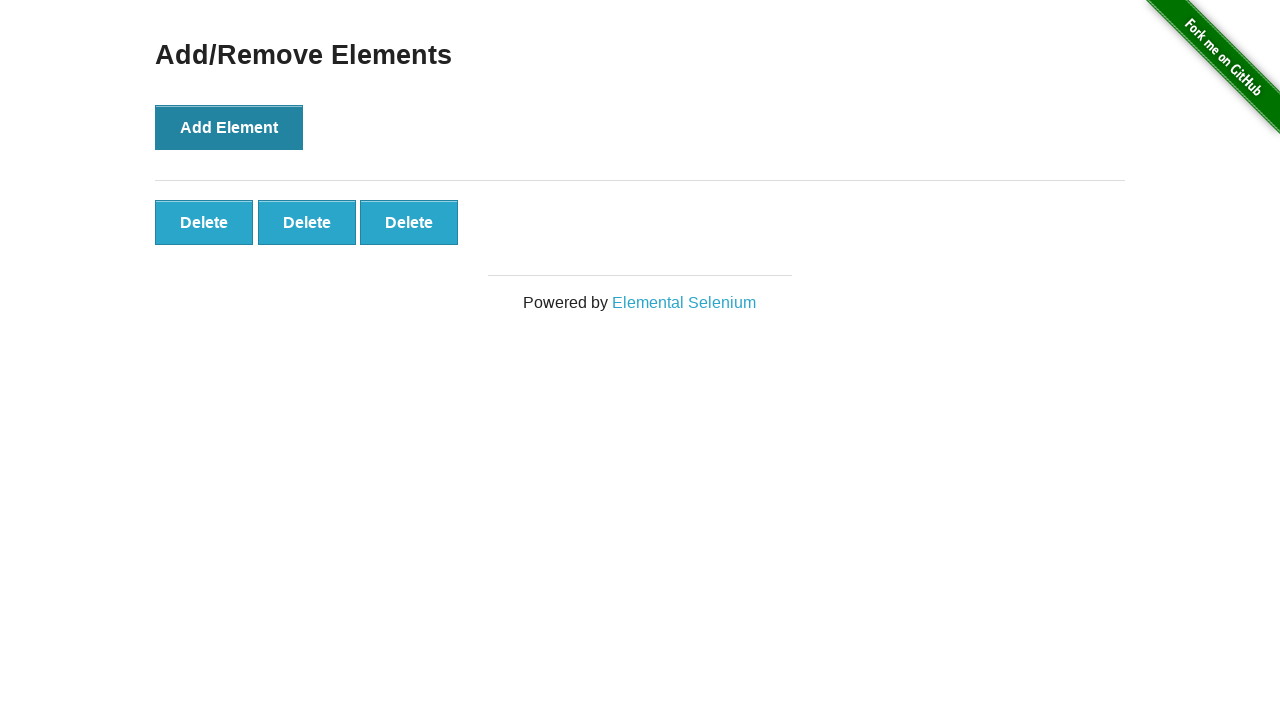

Verified last delete button exists using XPath with multiple conditions
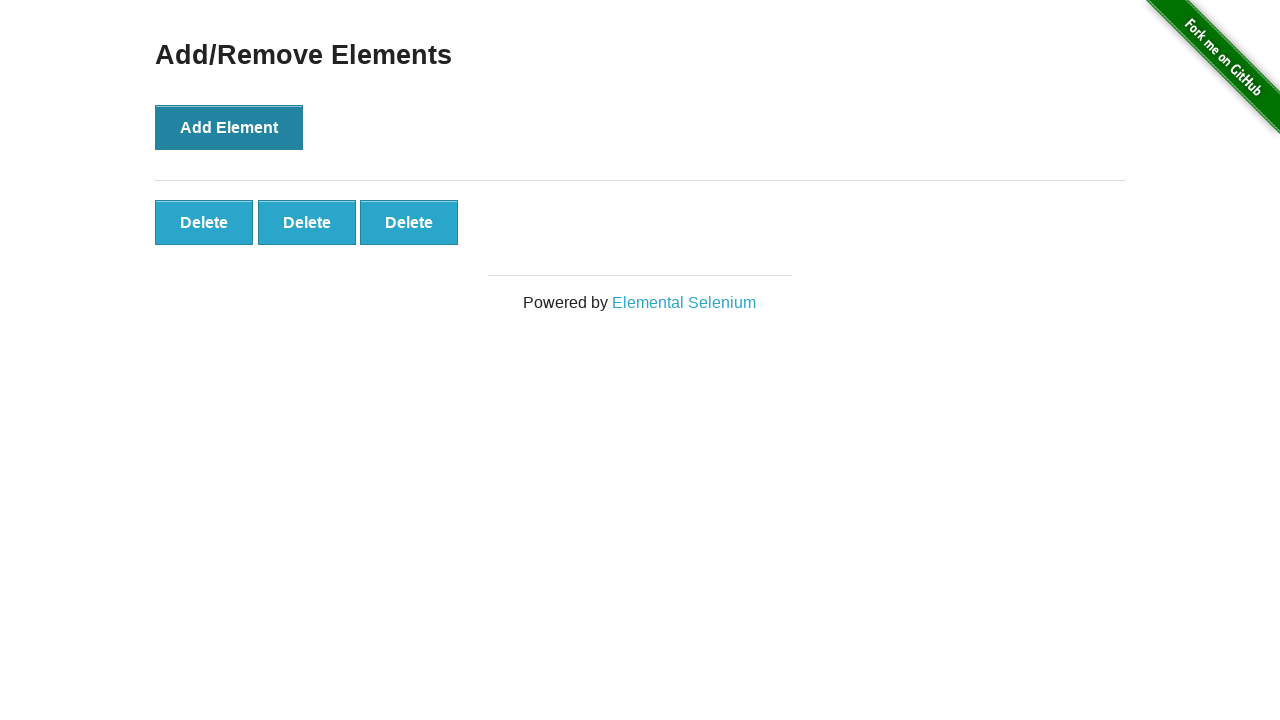

Navigated to Challenging DOM page
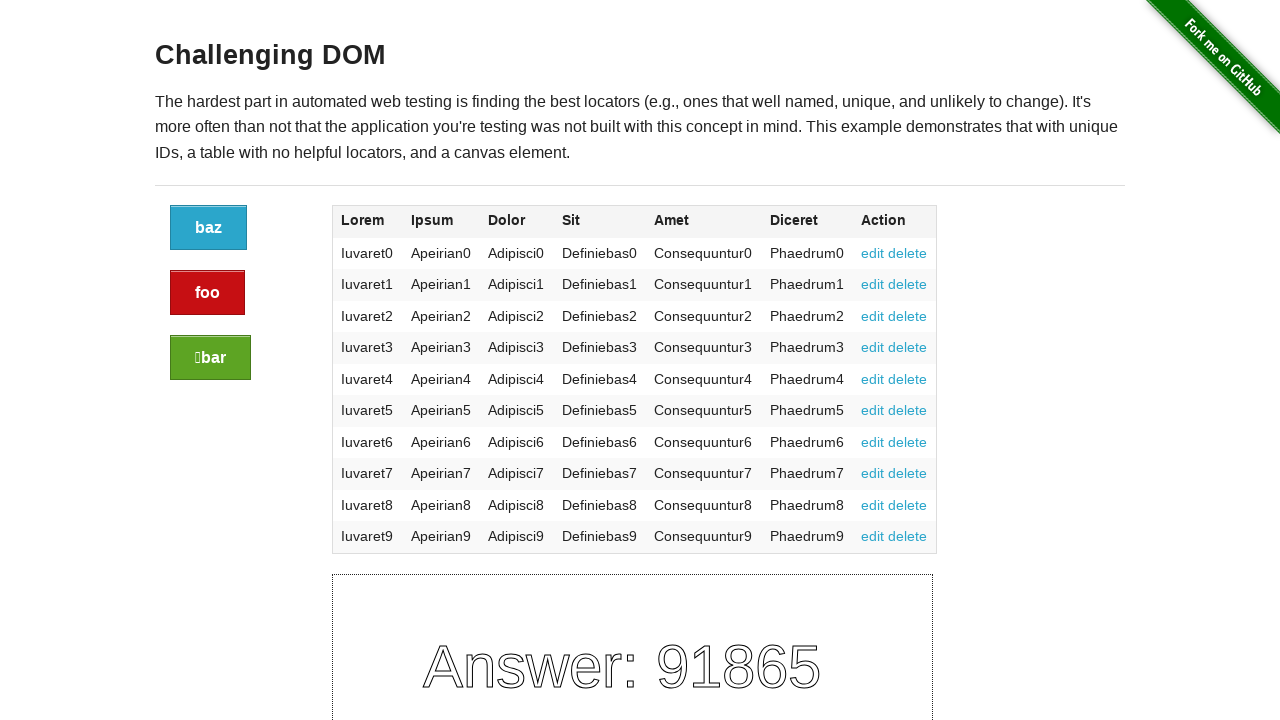

Waited for table cell containing 'Apeirian9' to load
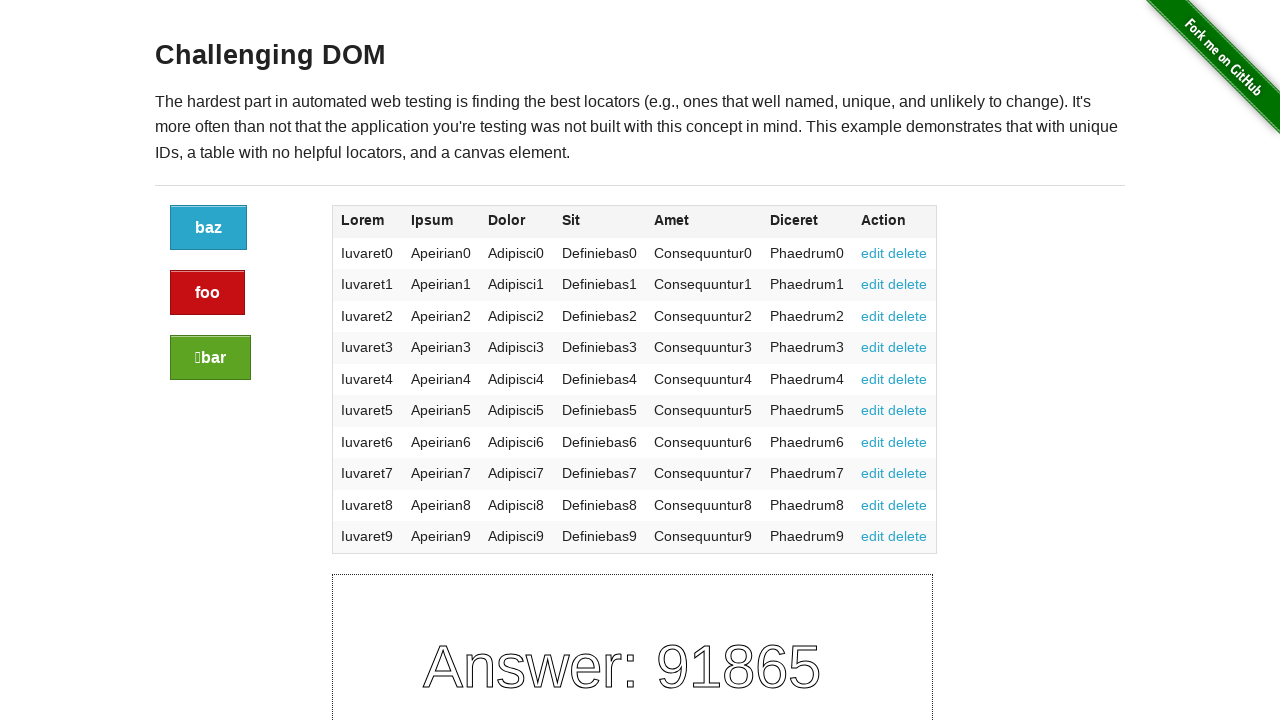

Located Lorem value cell preceding Apeirian9 cell
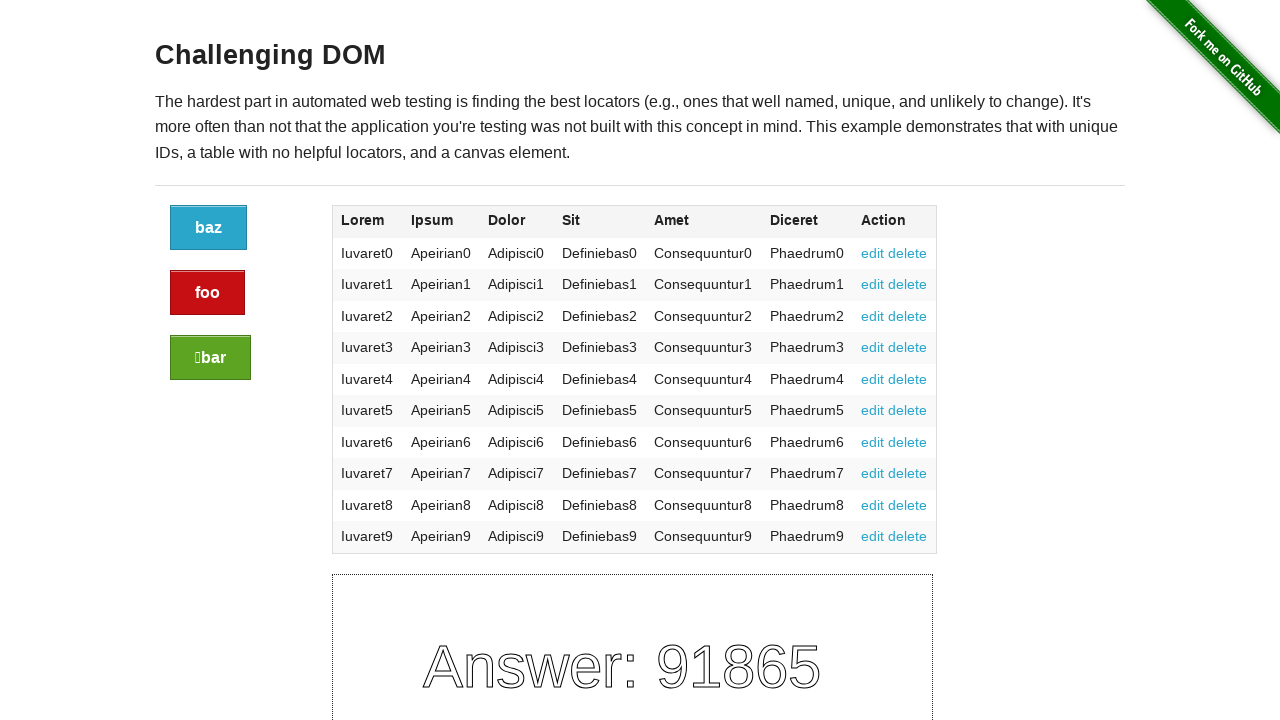

Located Dolor value cell following Apeirian9 cell
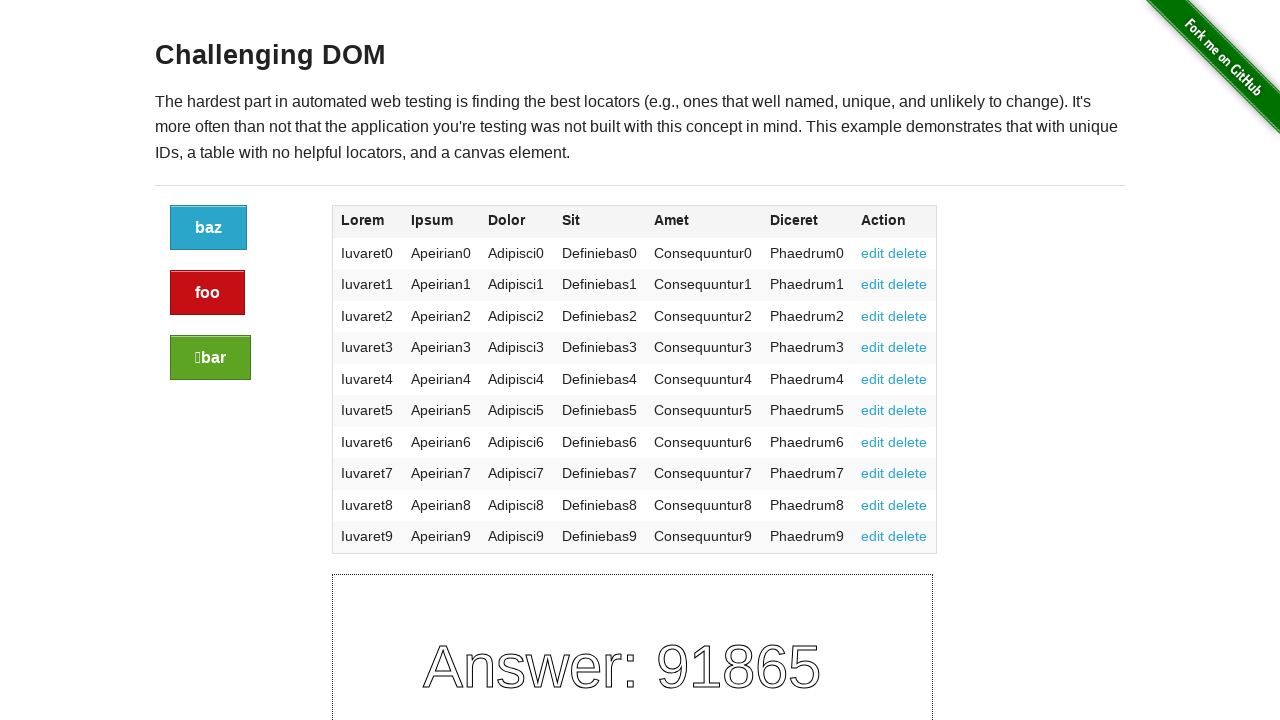

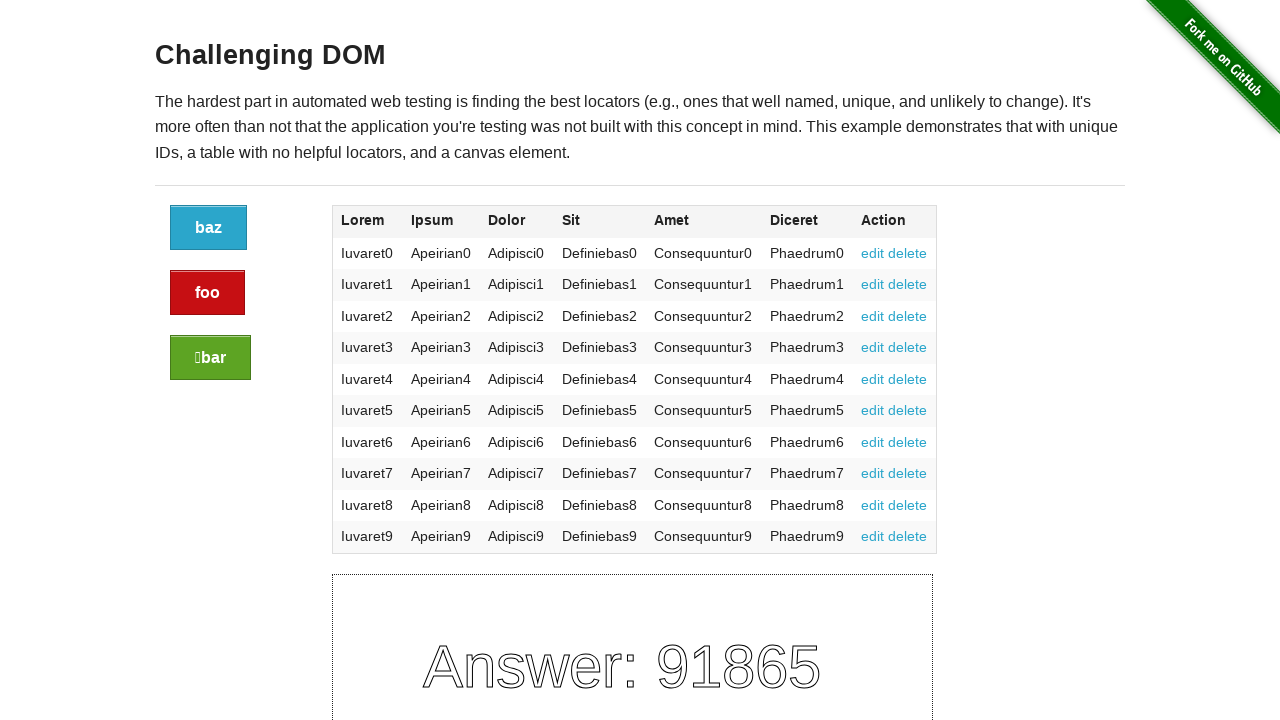